Tests alert dialog functionality by clicking on a button that triggers a simple alert dialog

Starting URL: https://www.leafground.com/alert.xhtml

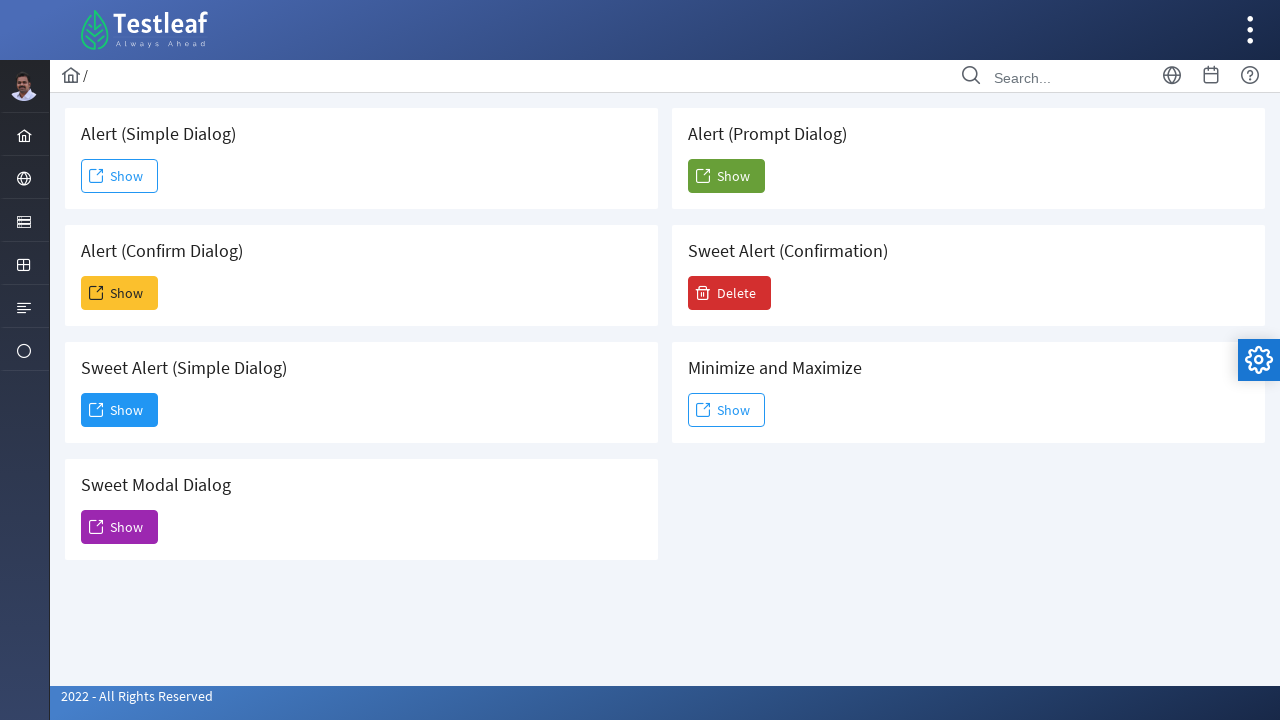

Clicked button to trigger simple alert dialog at (120, 176) on #j_idt88\:j_idt91
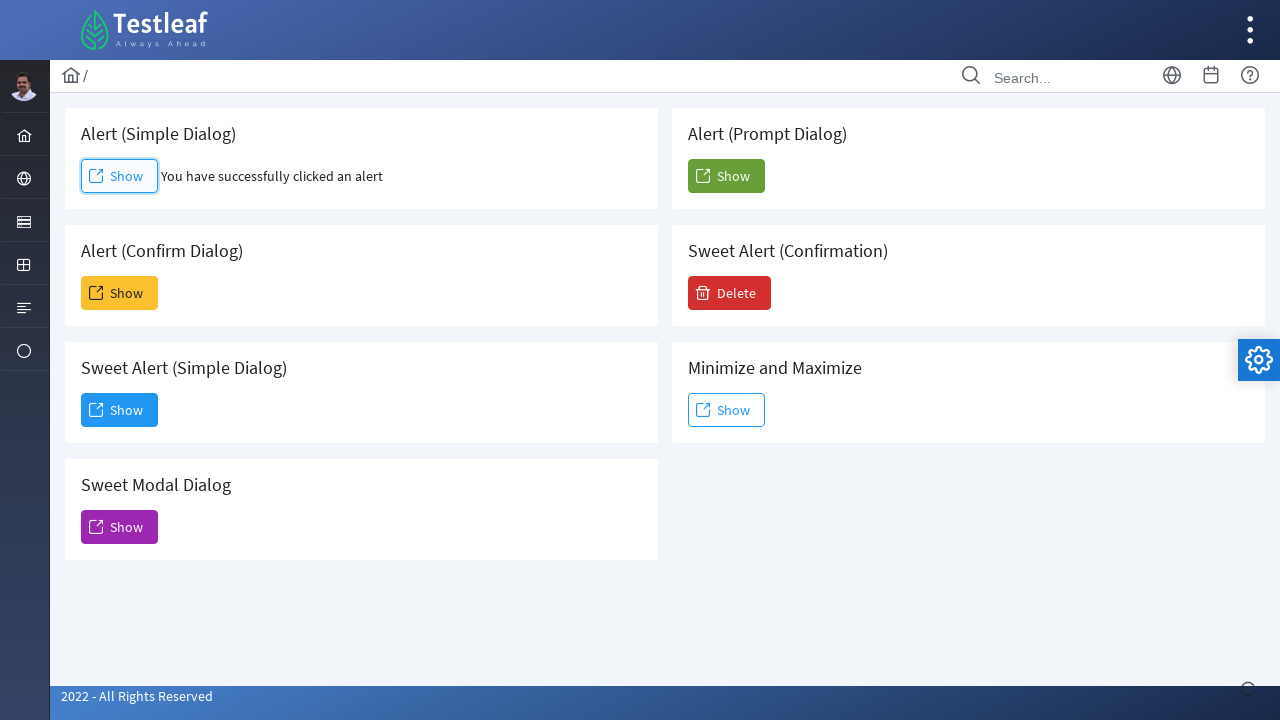

Set up dialog handler to automatically accept alert
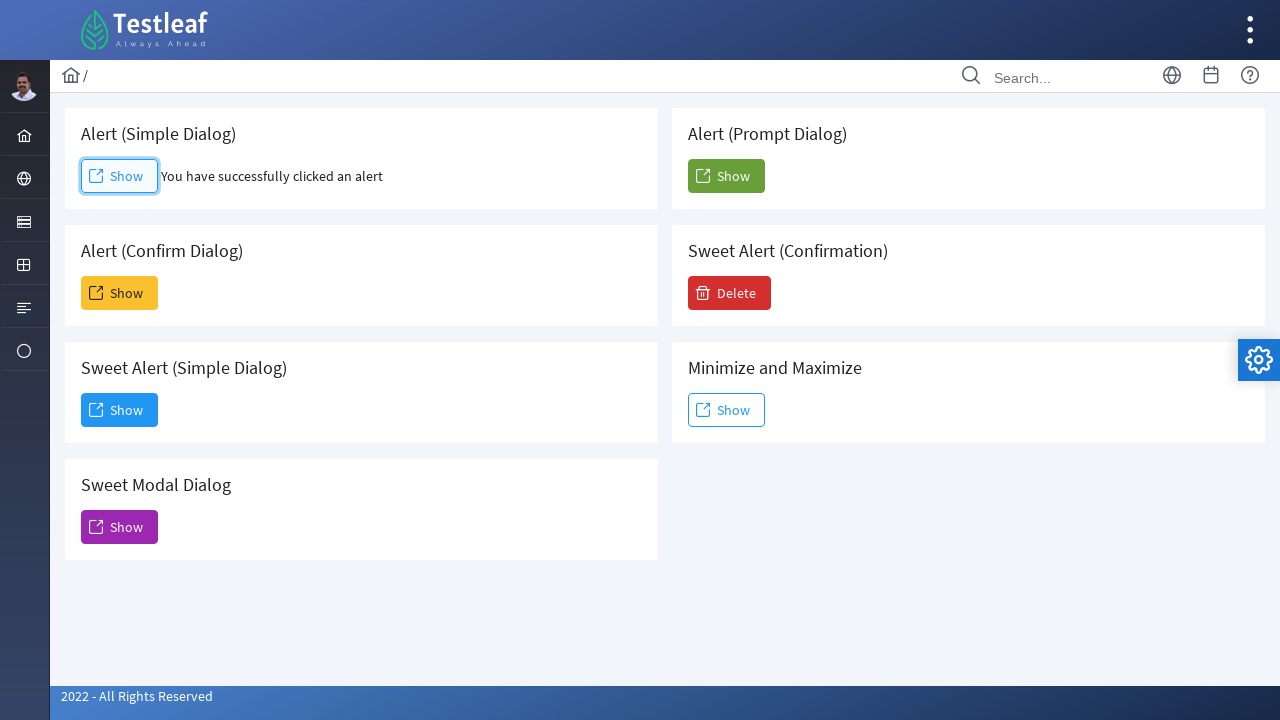

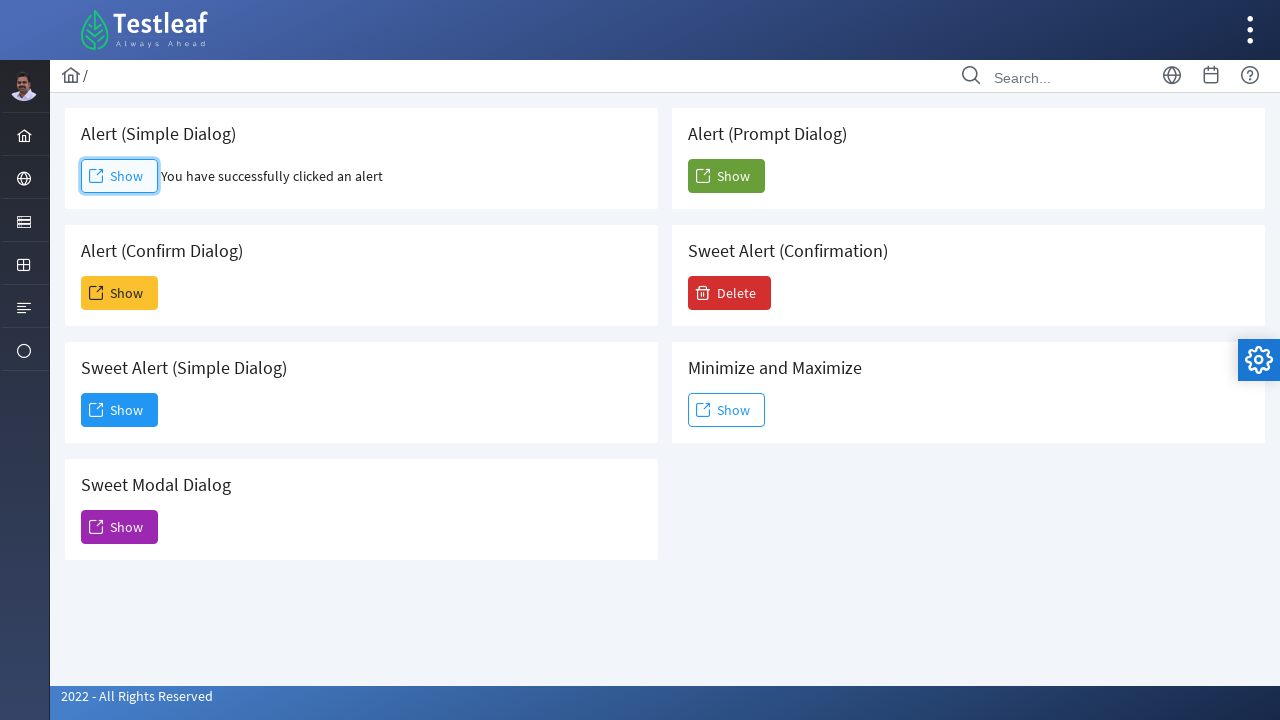